Tests form interaction by reading a hidden attribute value from an element, calculating a mathematical result, filling in the answer, selecting a checkbox and radio button, and submitting the form.

Starting URL: http://suninjuly.github.io/get_attribute.html

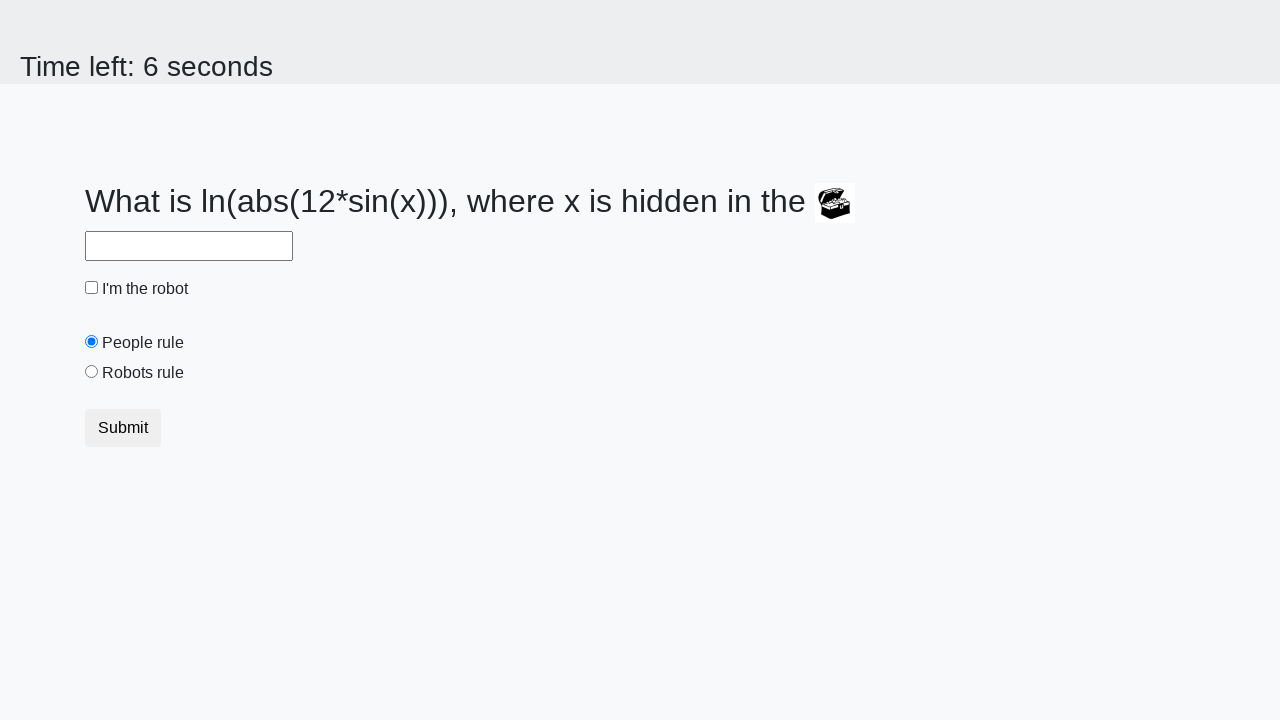

Located treasure element with hidden valuex attribute
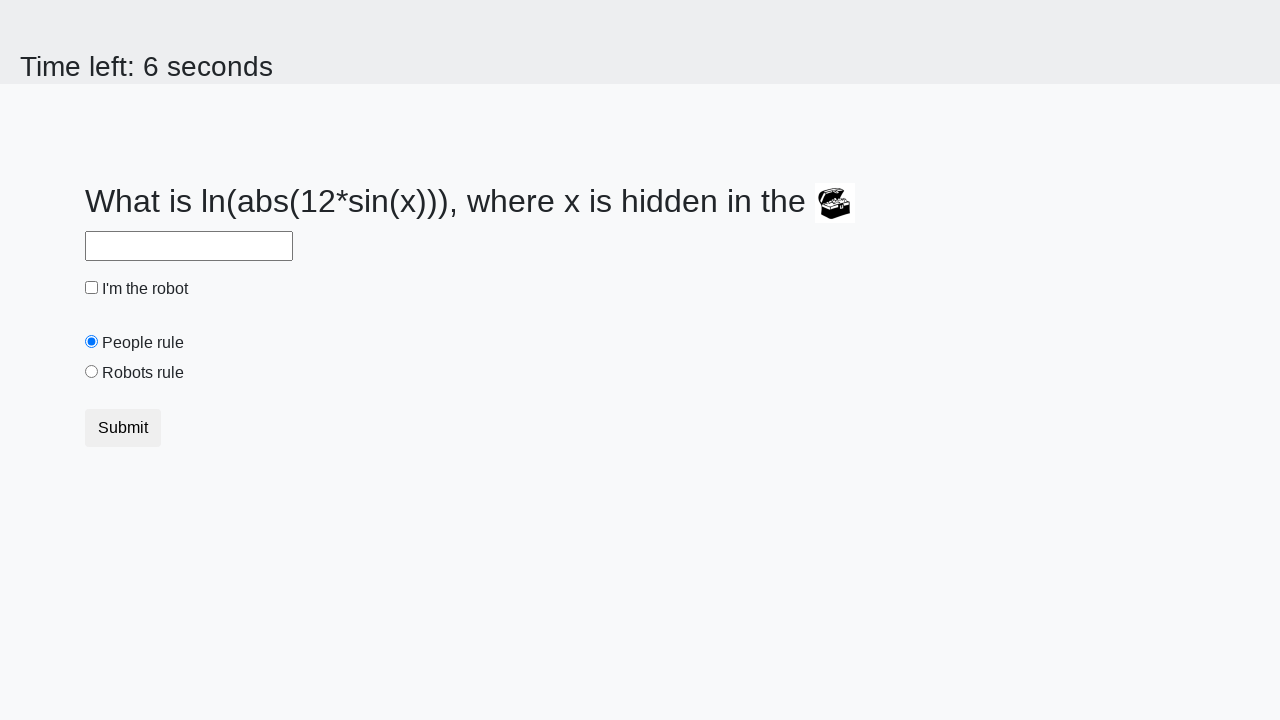

Retrieved valuex attribute value from treasure element
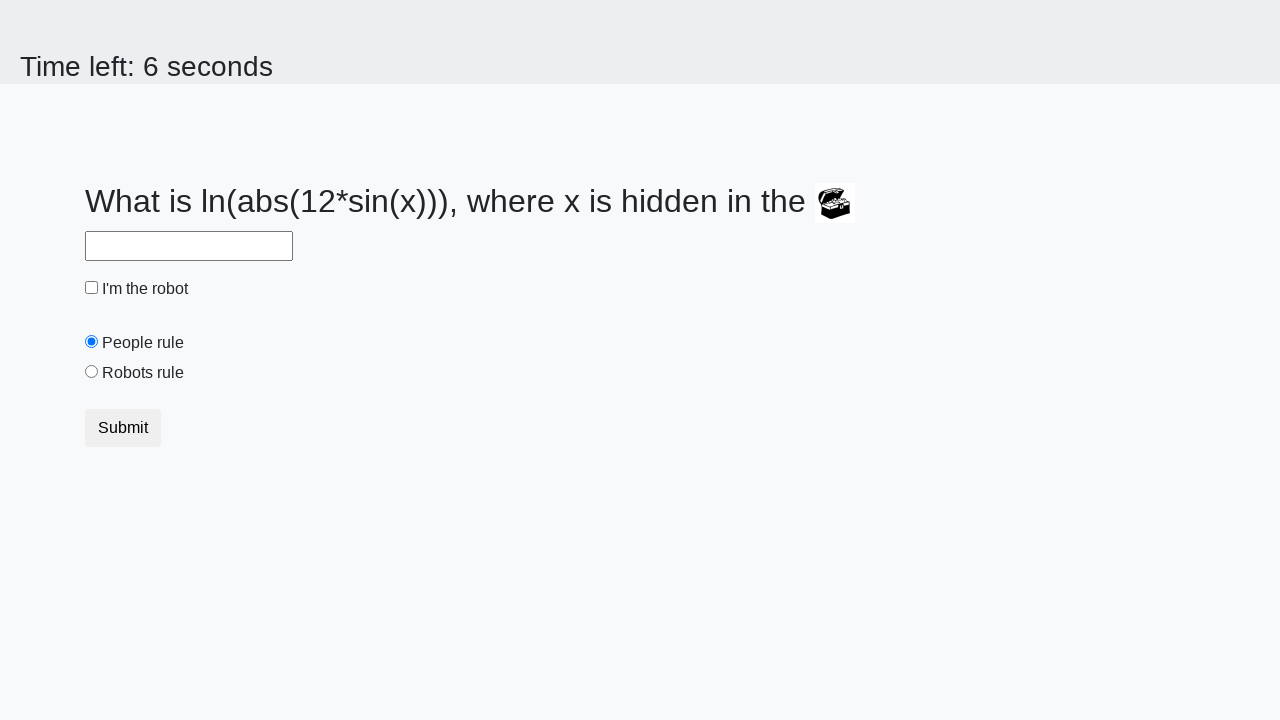

Calculated mathematical result using formula: log(abs(12 * sin(247))) = 2.4088969163580787
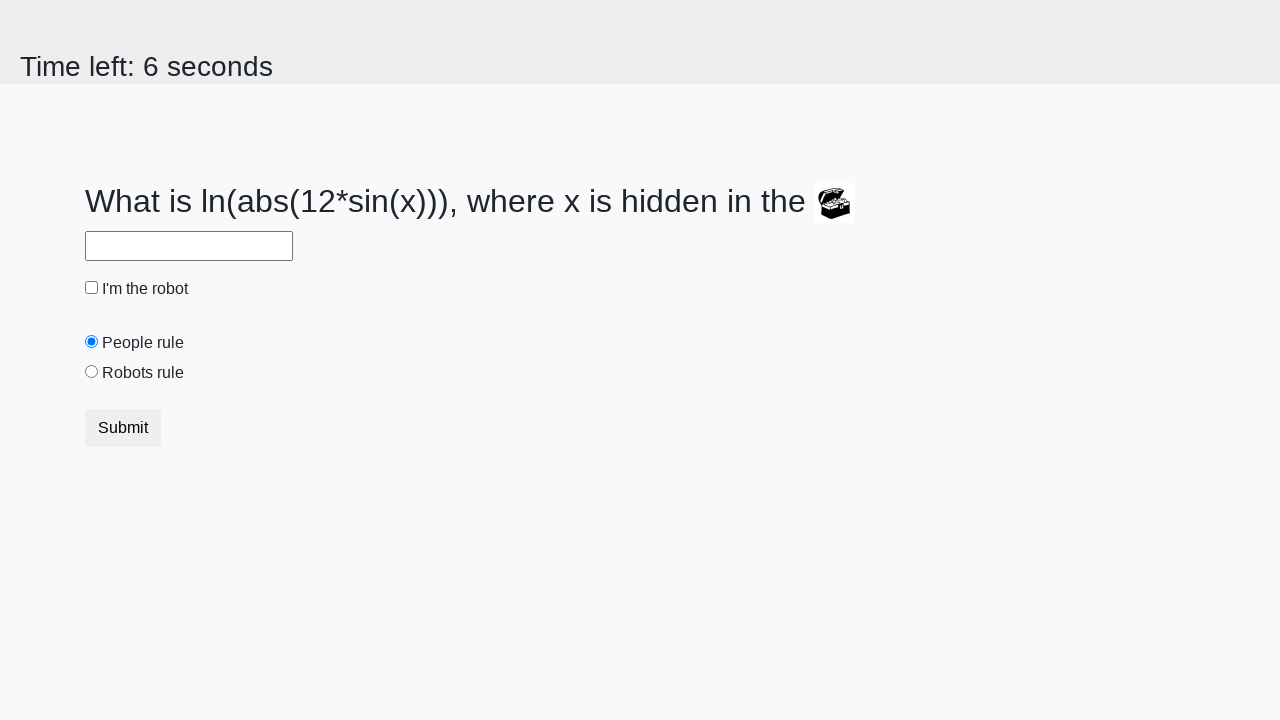

Filled answer field with calculated value: 2.4088969163580787 on #answer
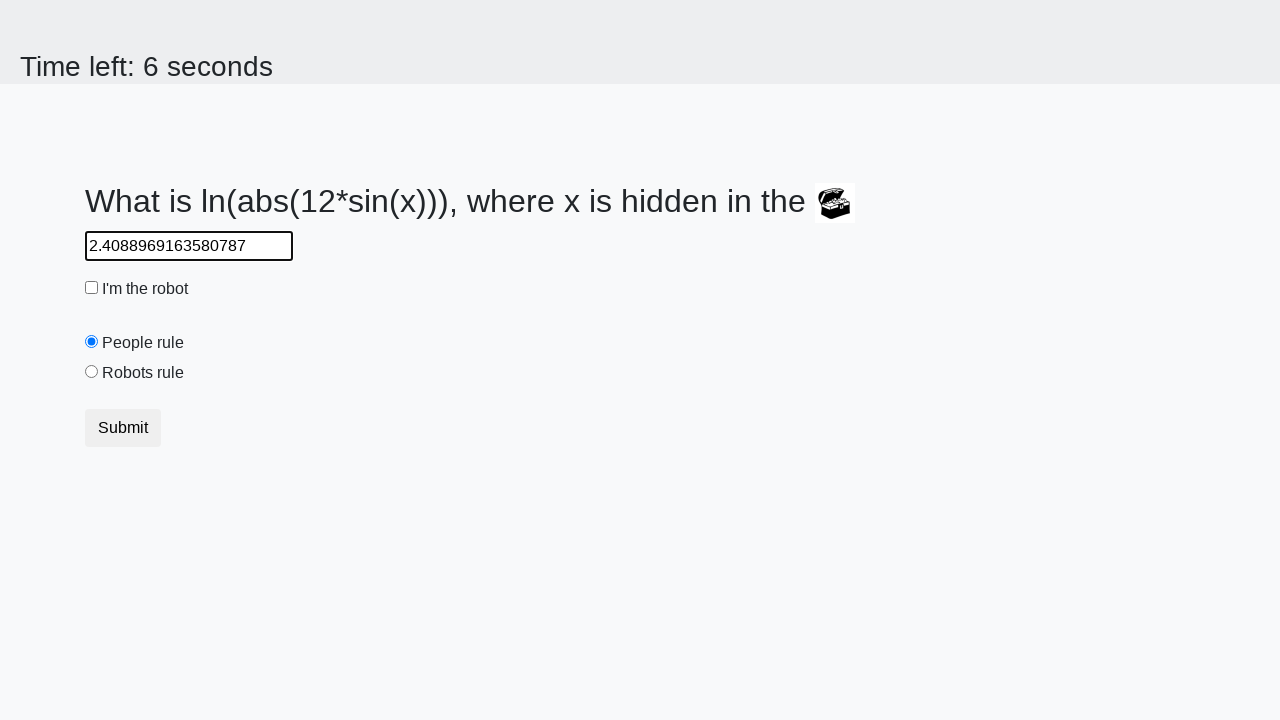

Clicked the robot checkbox at (92, 288) on #robotCheckbox
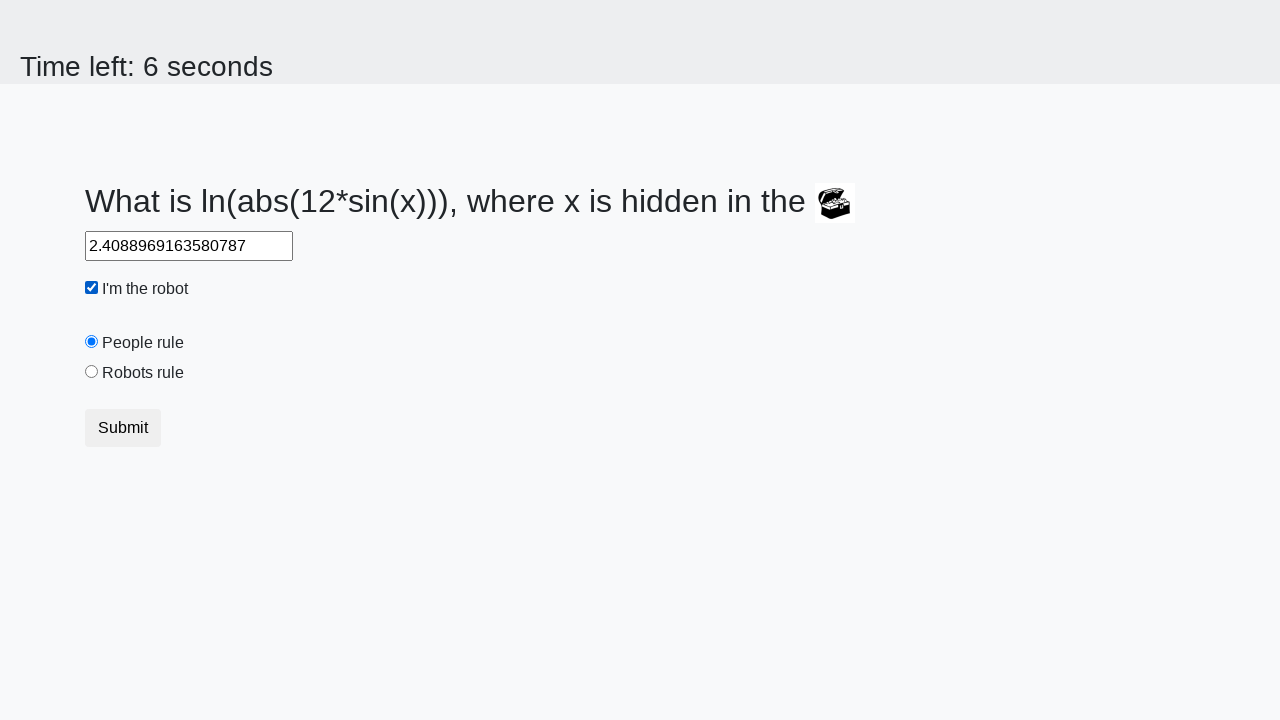

Selected the robots rule radio button at (92, 372) on #robotsRule
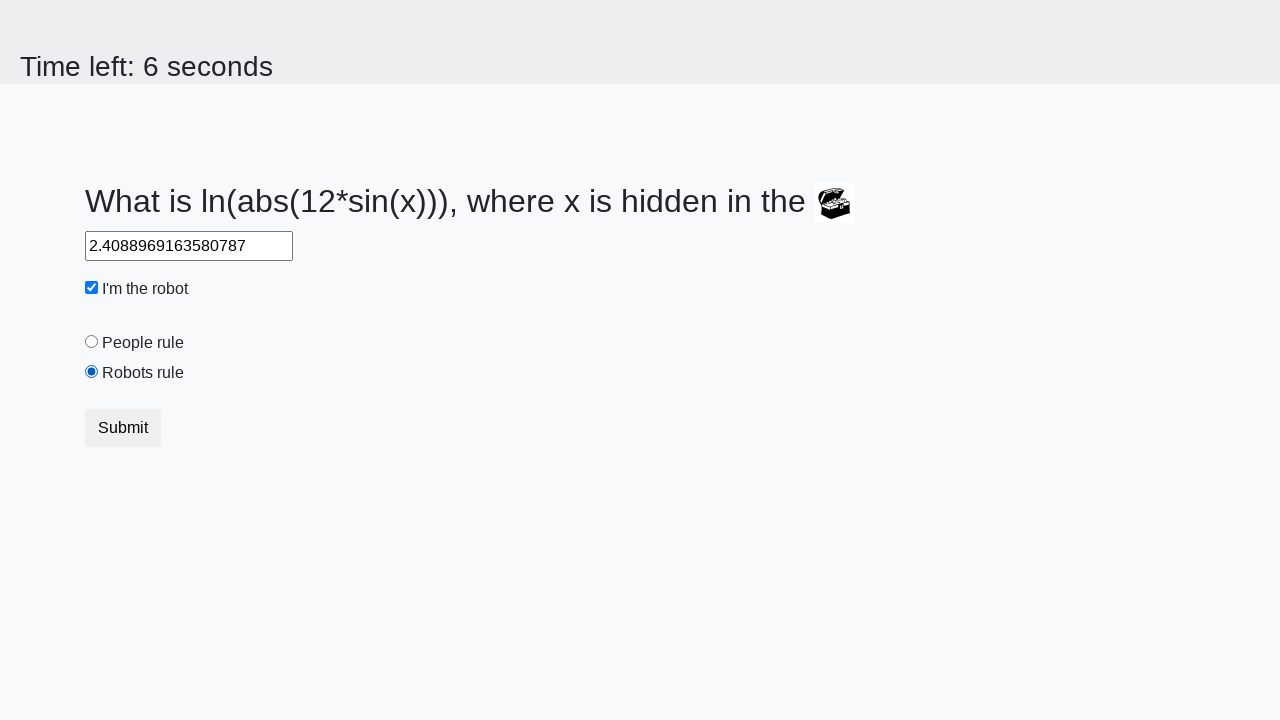

Submitted the form at (123, 428) on button[type='submit']
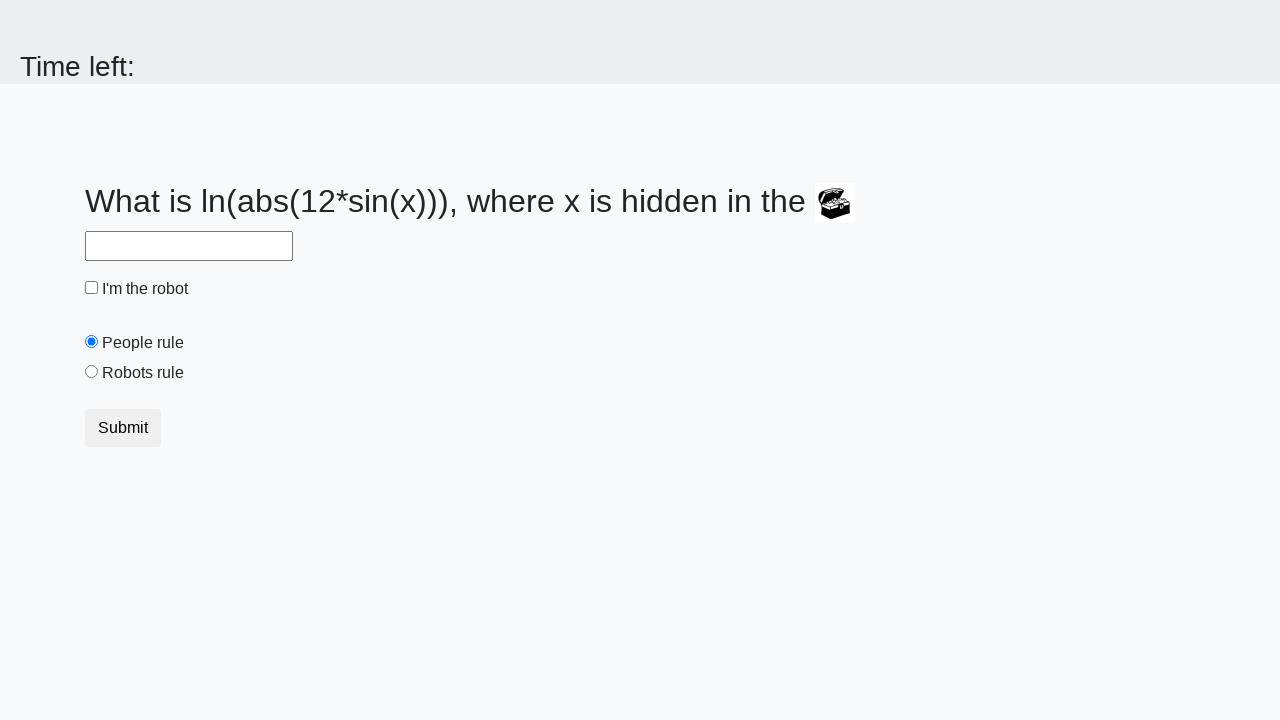

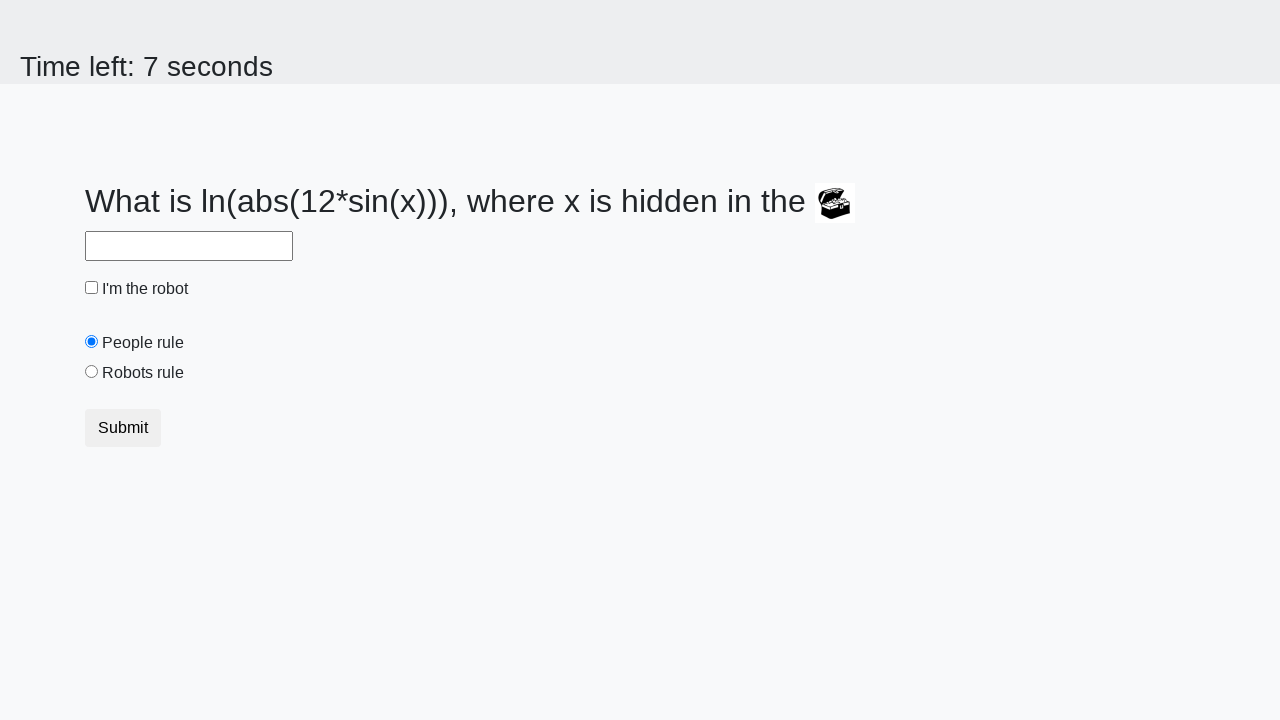